Tests various UI interactions including hiding/showing elements, handling dialog popups, hovering over elements, and interacting with iframes on a practice automation page

Starting URL: https://rahulshettyacademy.com/AutomationPractice/

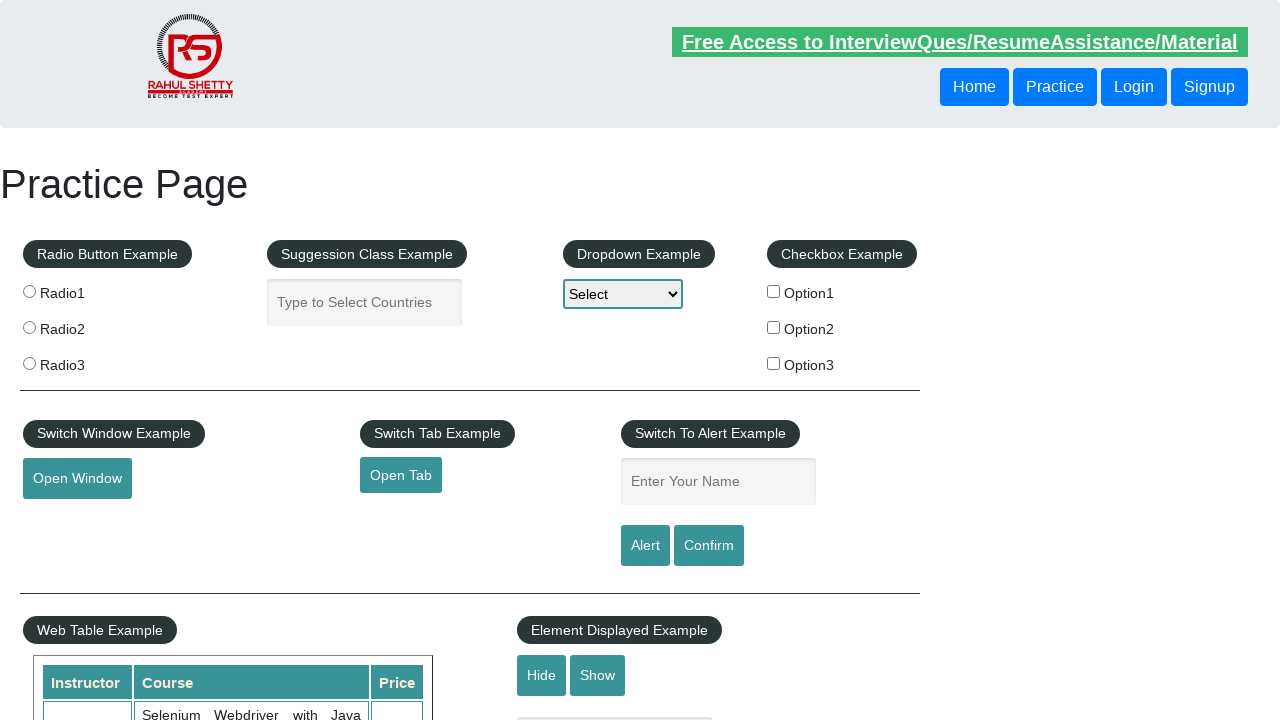

Verified text element is visible
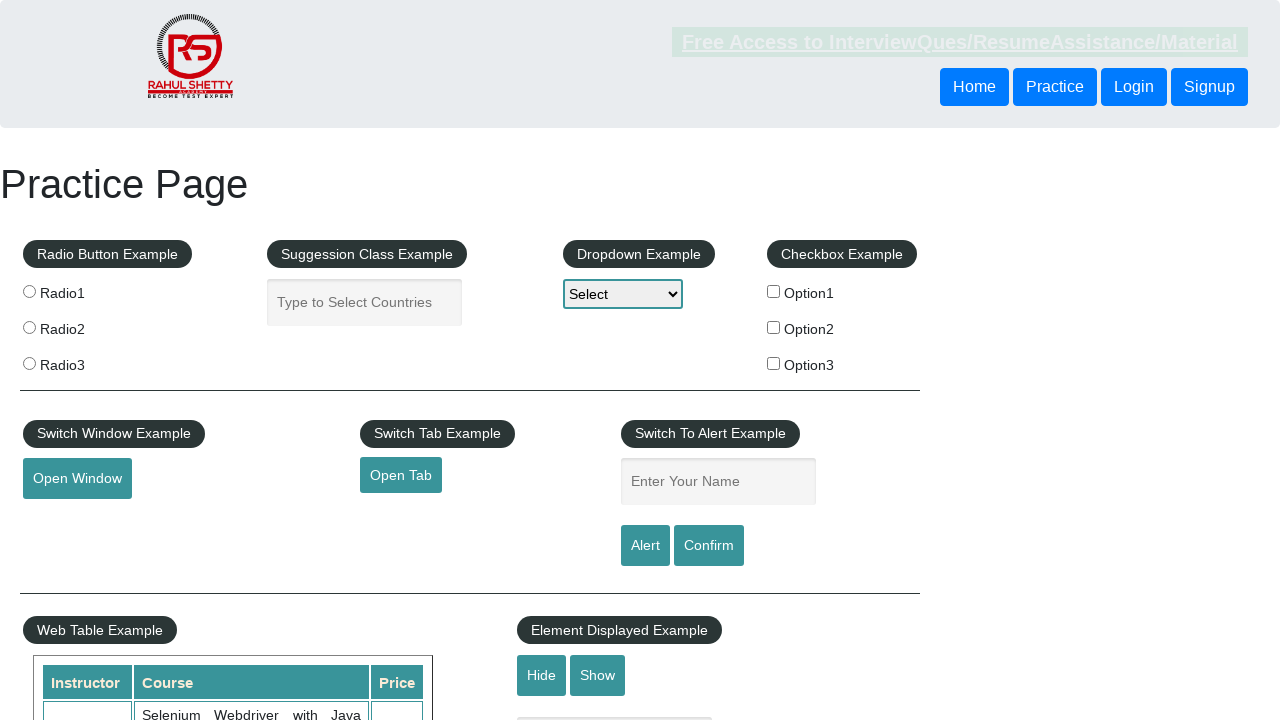

Clicked hide button to hide text element at (542, 675) on #hide-textbox
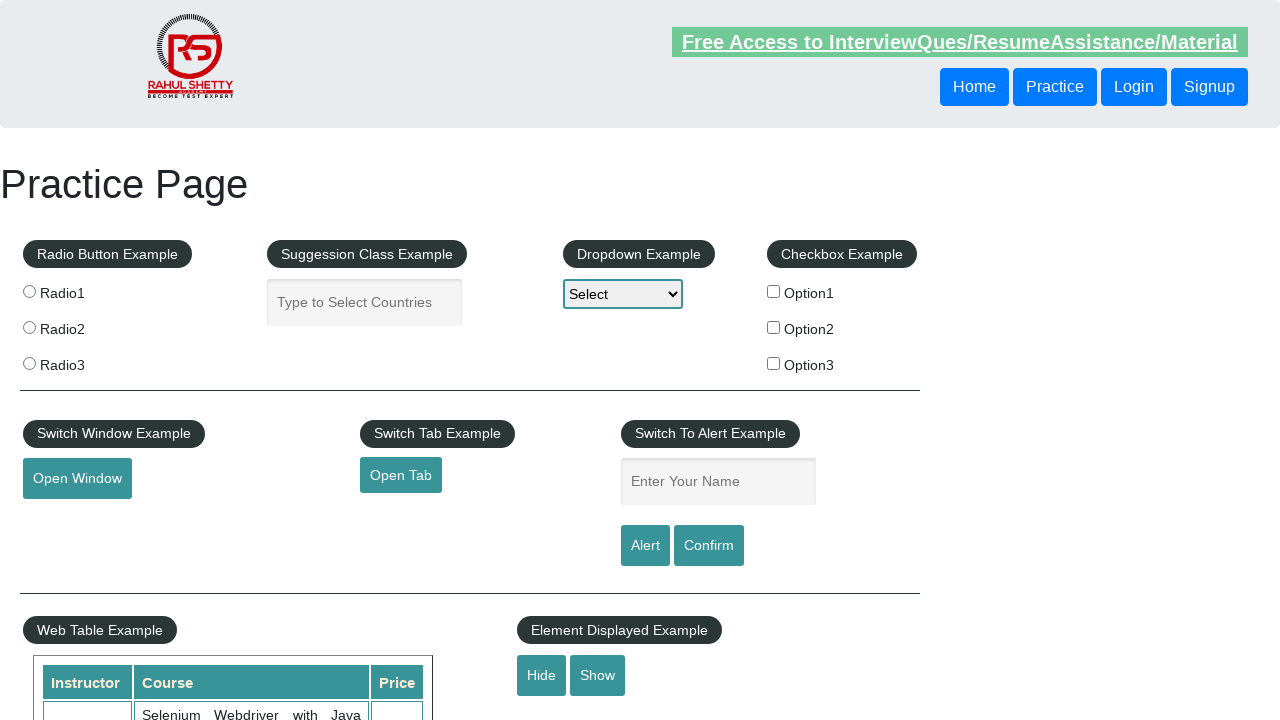

Verified text element is now hidden
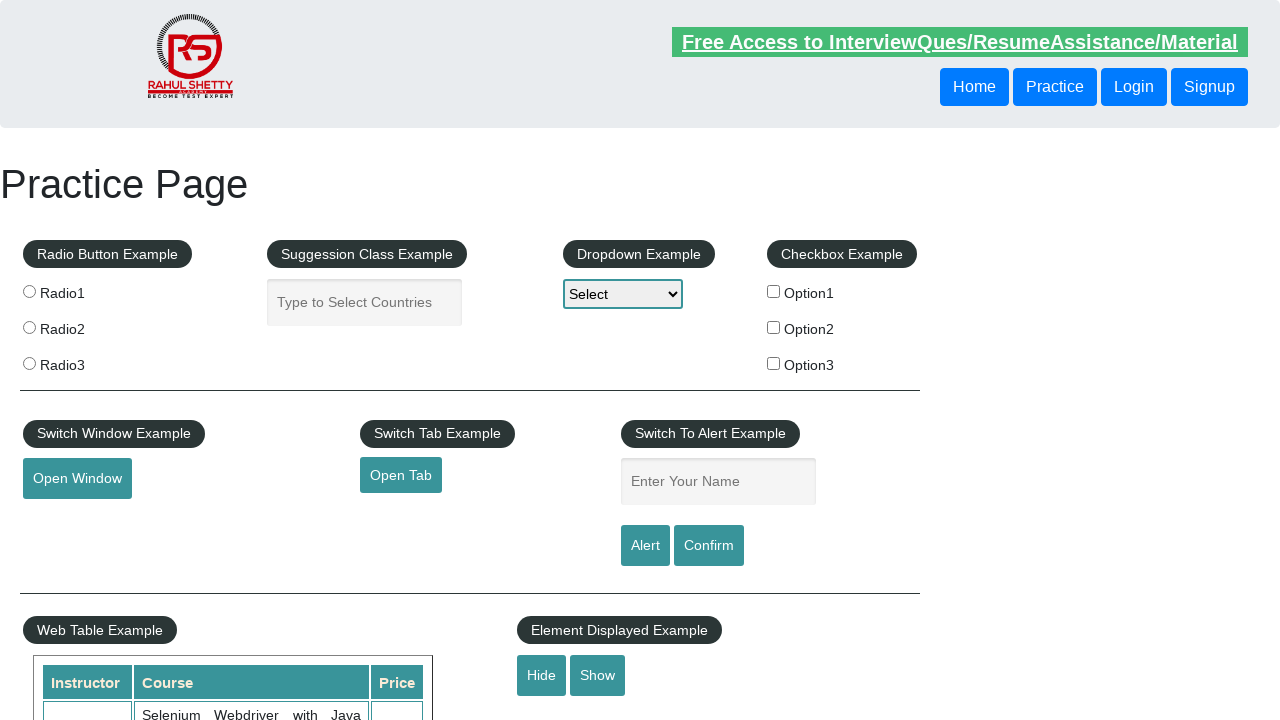

Set up dialog handler to accept popups
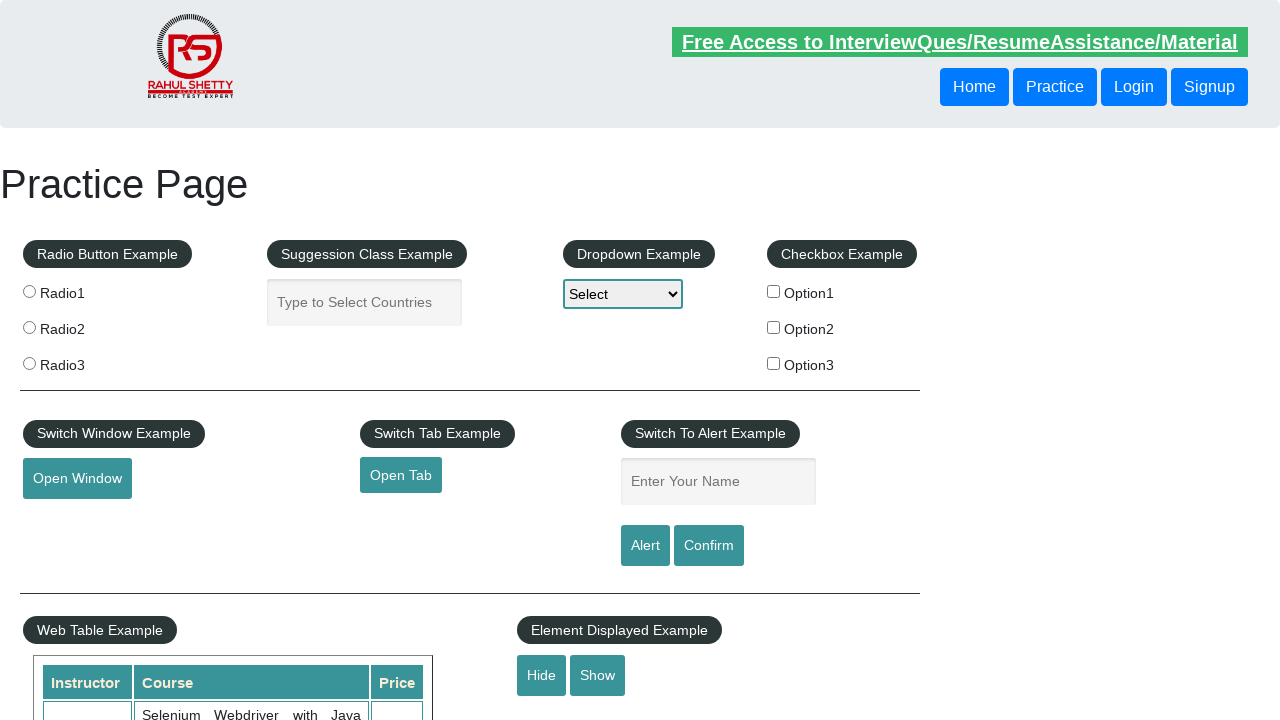

Clicked confirm button to trigger dialog popup at (709, 546) on #confirmbtn
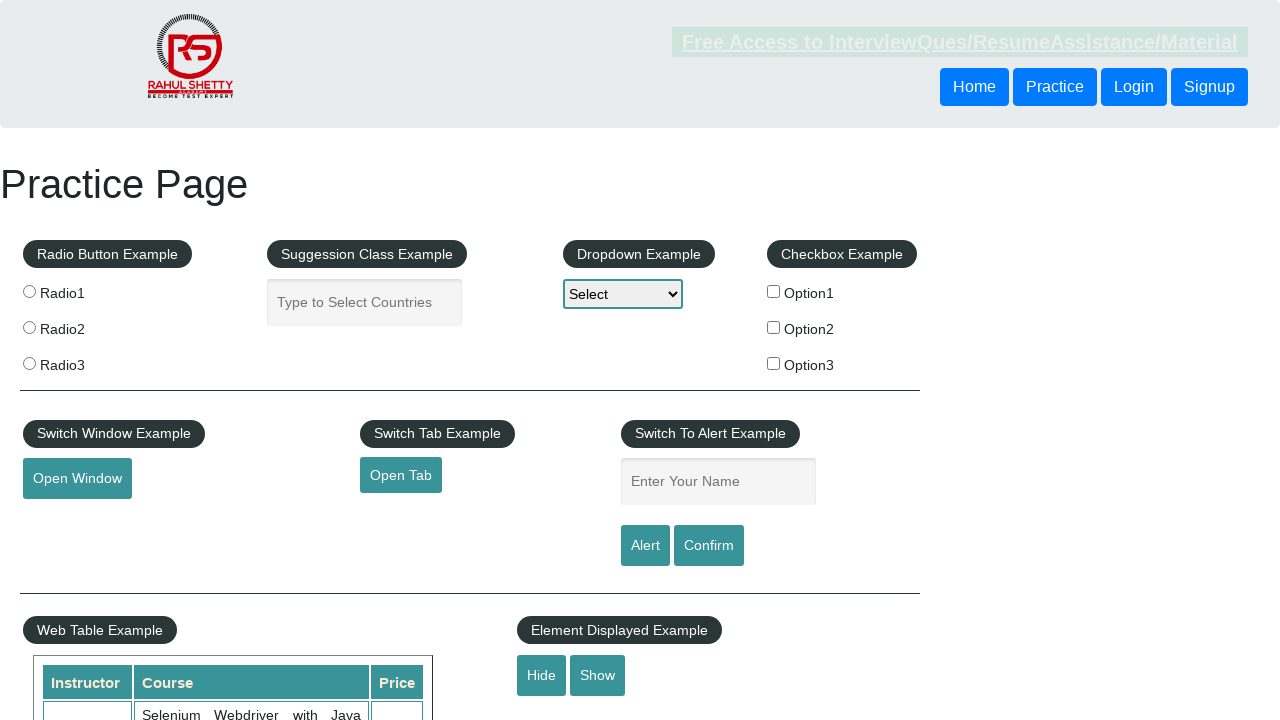

Hovered over element to reveal dropdown menu at (83, 361) on #mousehover
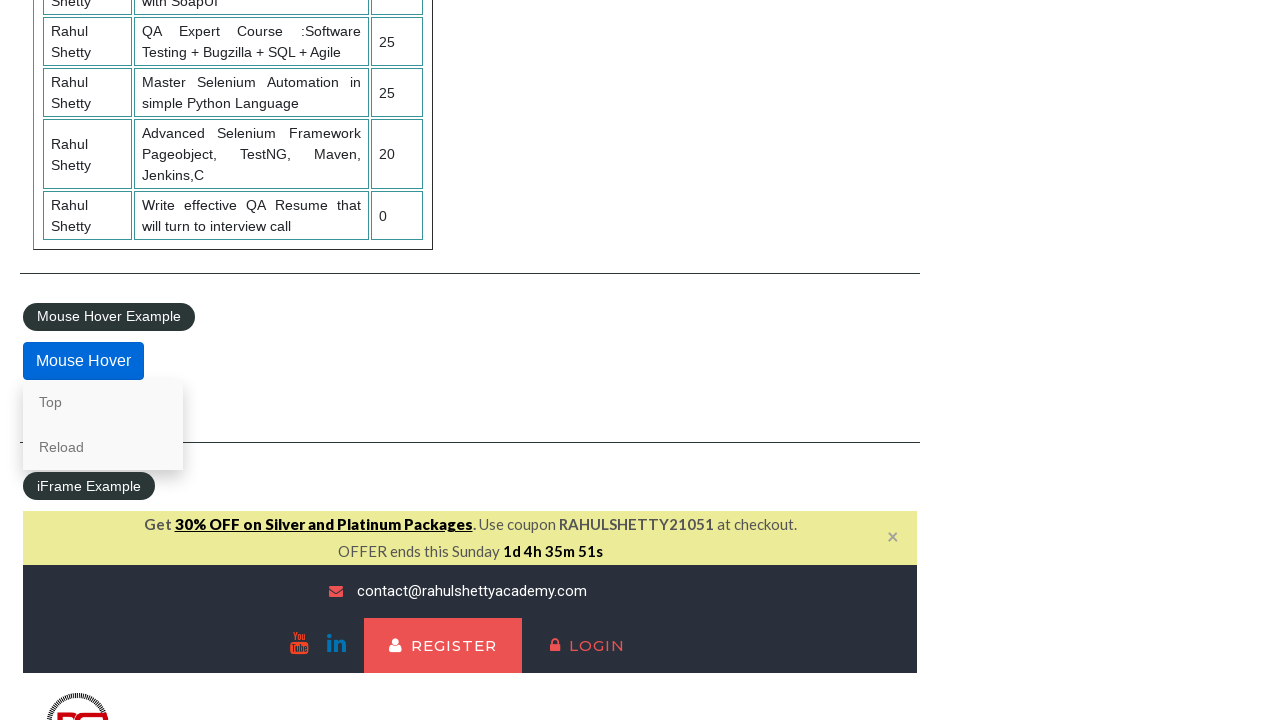

Clicked first link in hover dropdown content at (103, 402) on .mouse-hover-content a >> nth=0
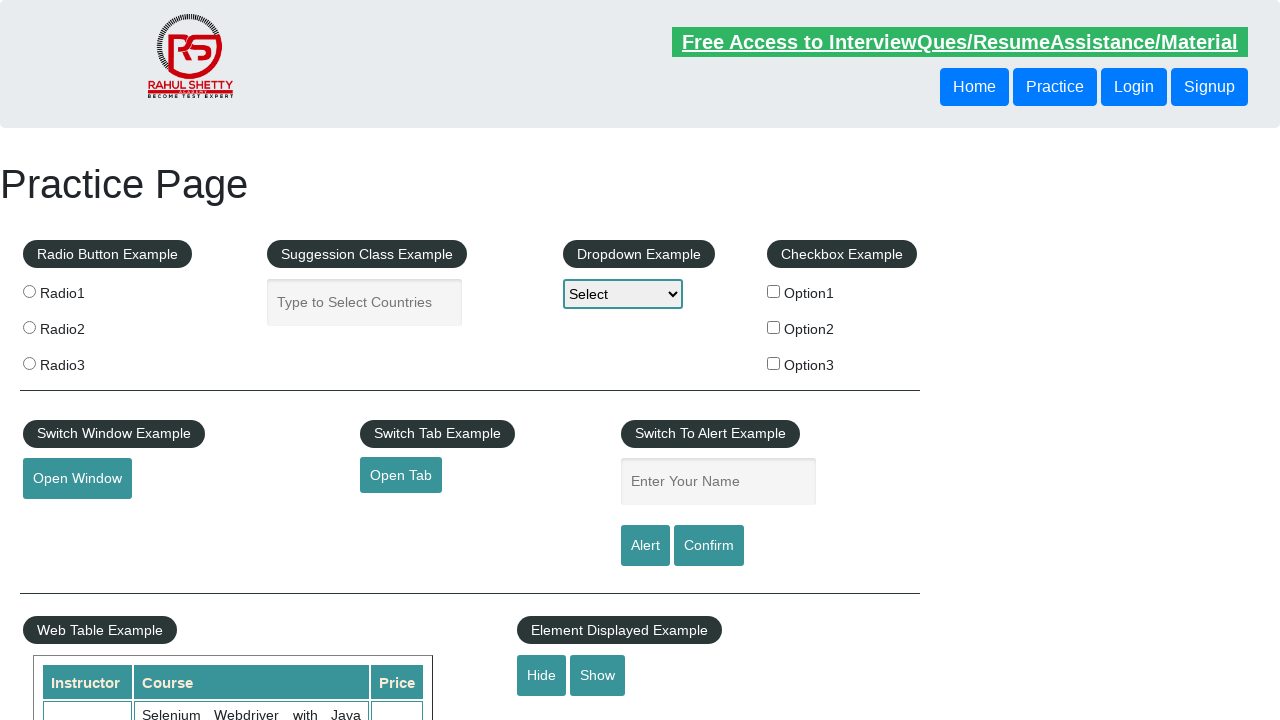

Located iframe with course content
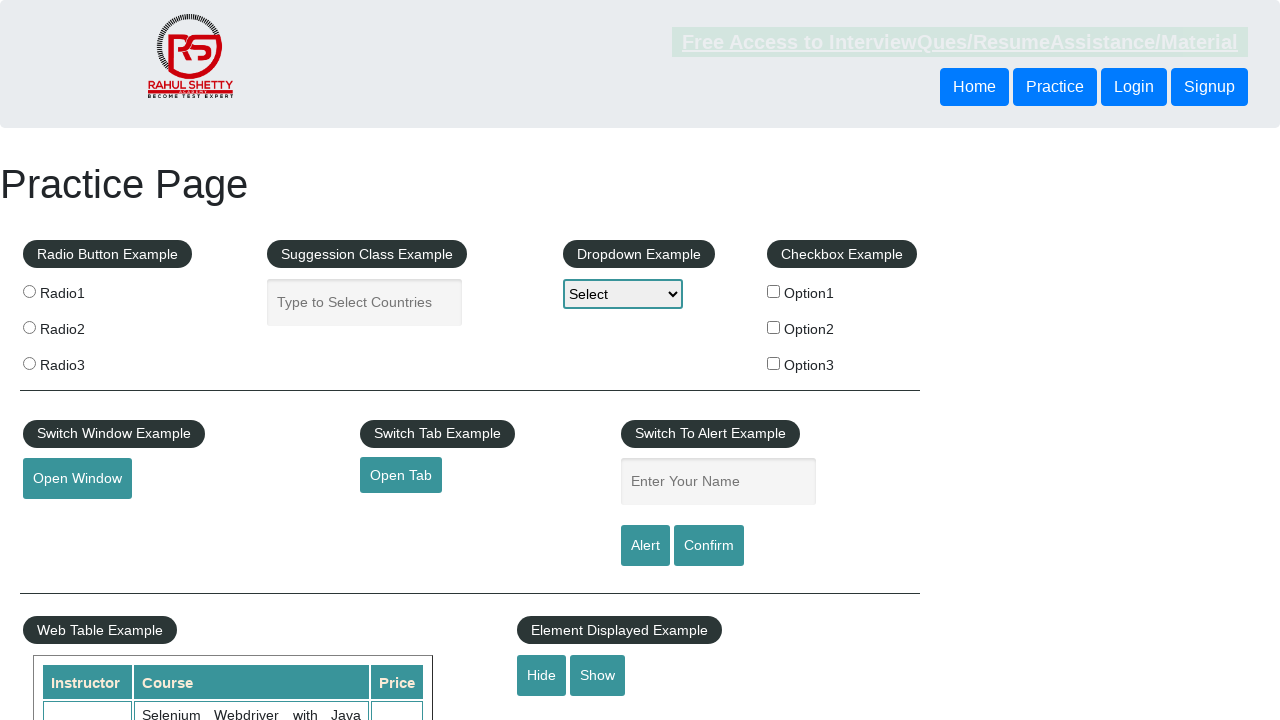

Clicked lifetime access link within iframe at (307, 360) on #courses-iframe >> internal:control=enter-frame >> li a[href*='lifetime-access']
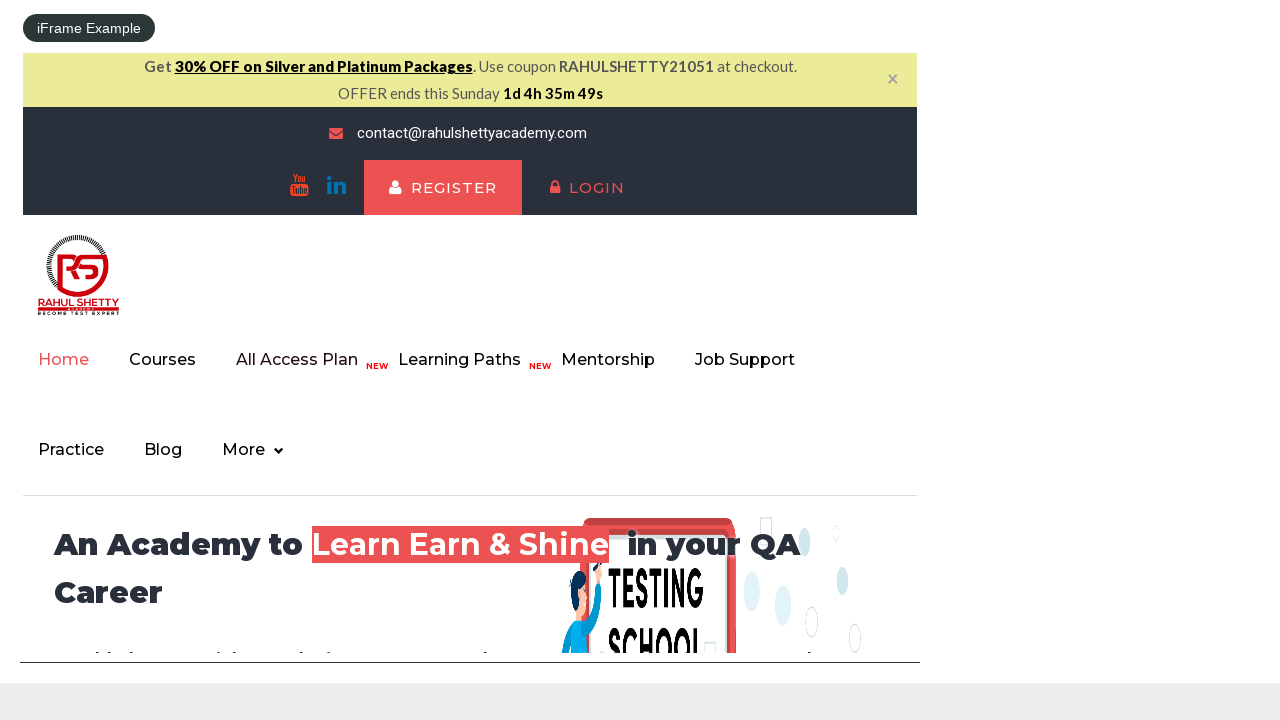

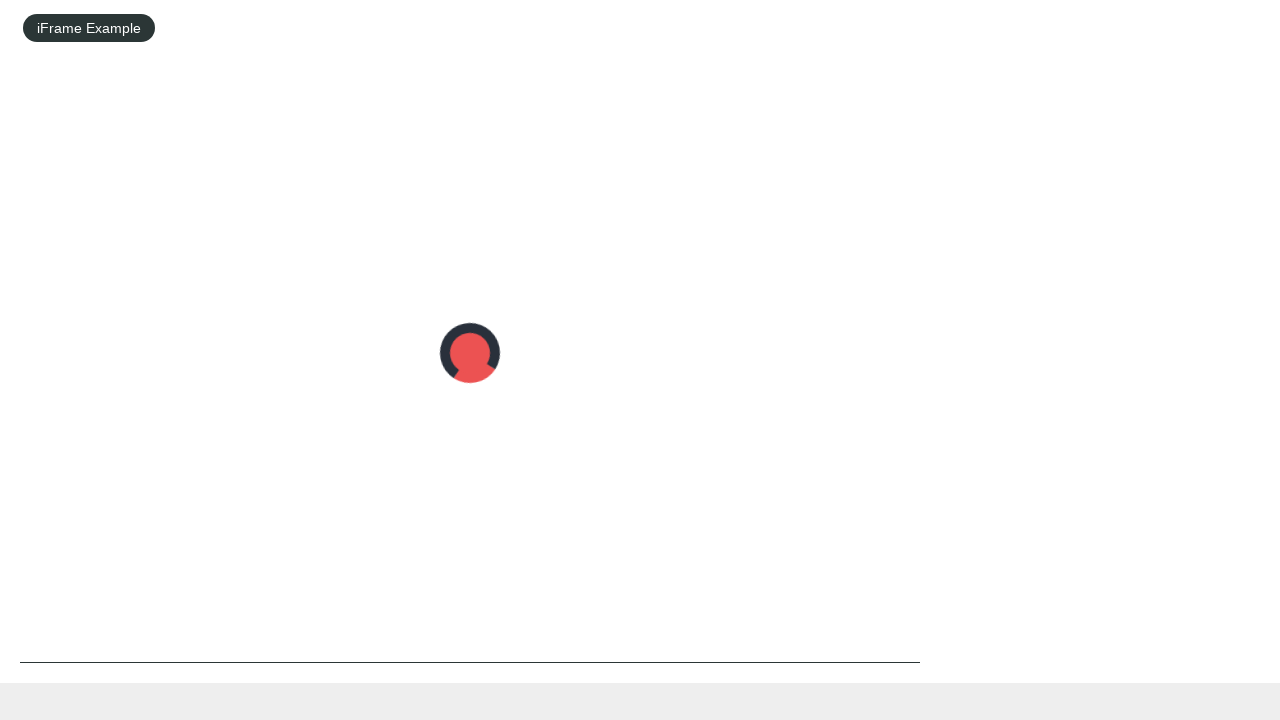